Tests entering only a name in the feedback form, submitting it, clicking Yes on the confirmation page, and verifying the thank you message includes the name.

Starting URL: https://kristinek.github.io/site/tasks/provide_feedback

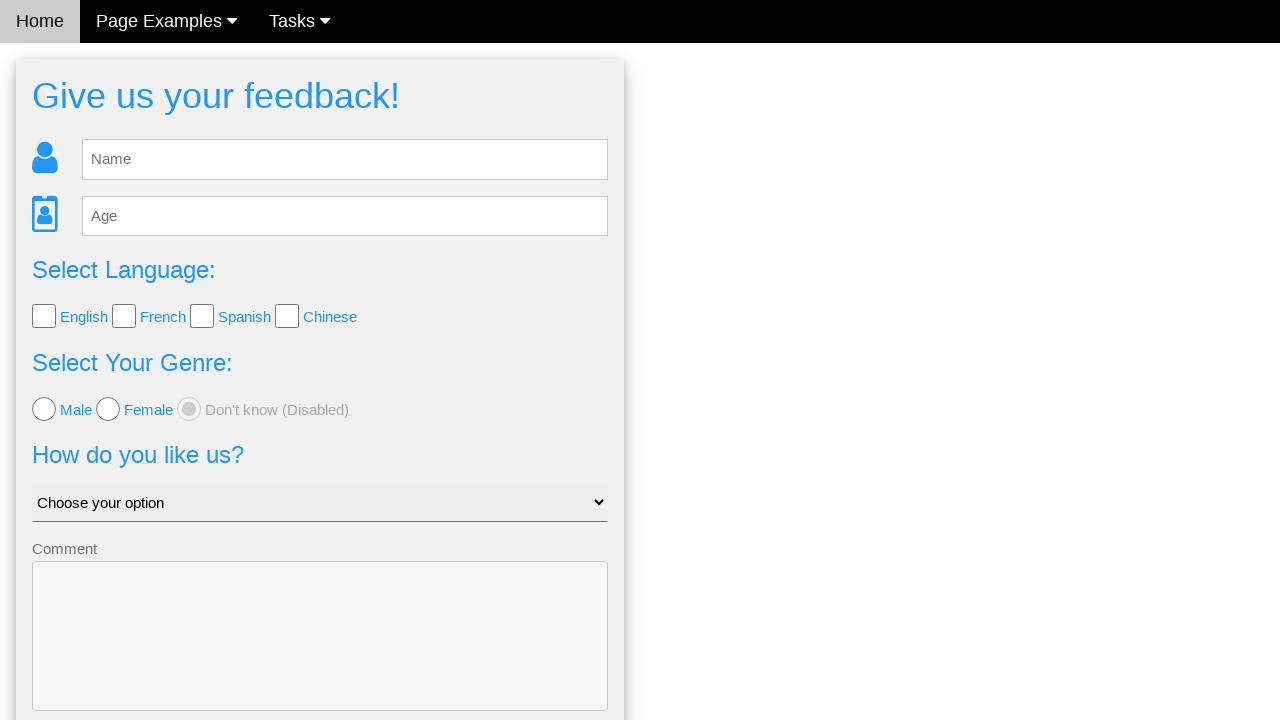

Filled name field with 'Anna' on #fb_name
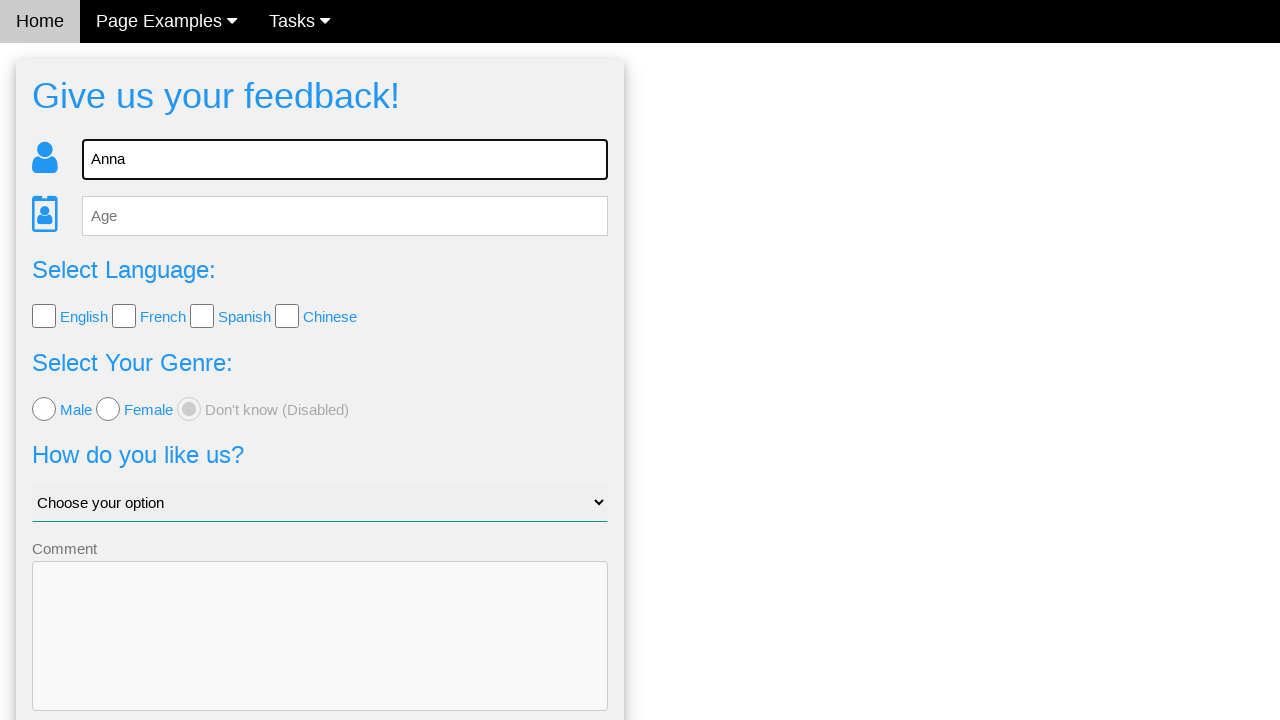

Clicked Send button to submit feedback form at (320, 656) on .w3-btn-block
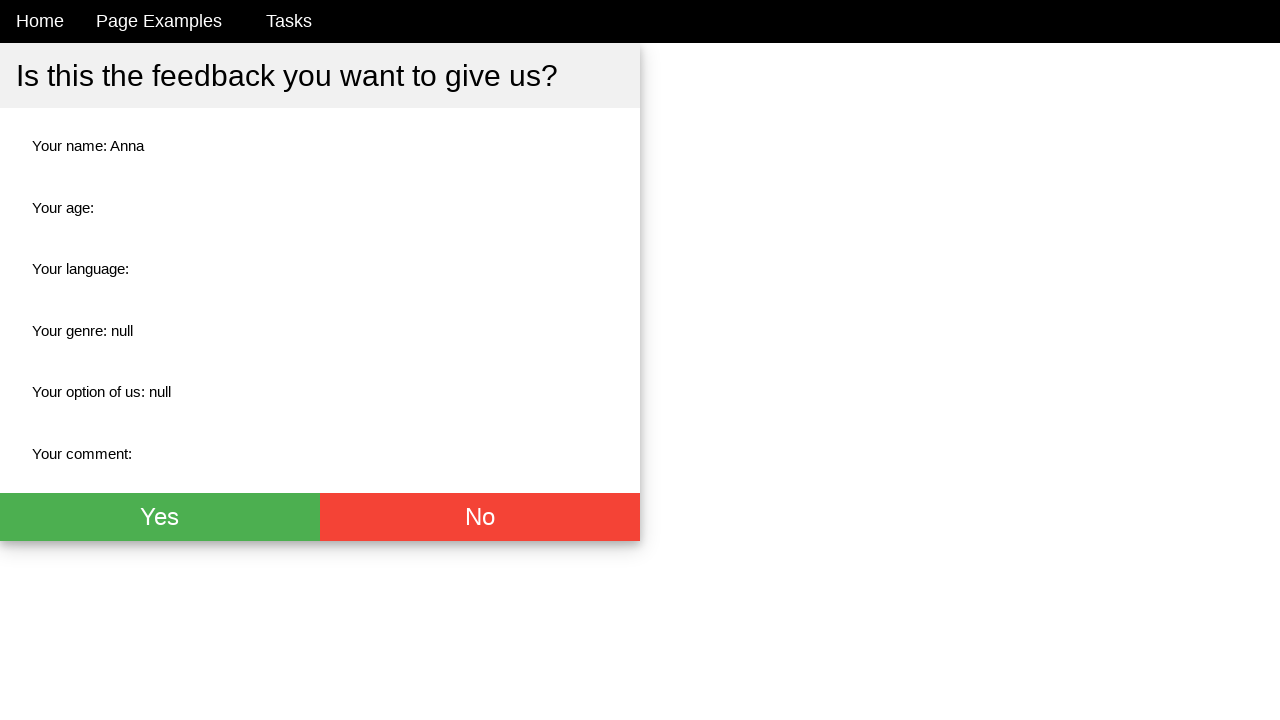

Confirmation page with Yes button loaded
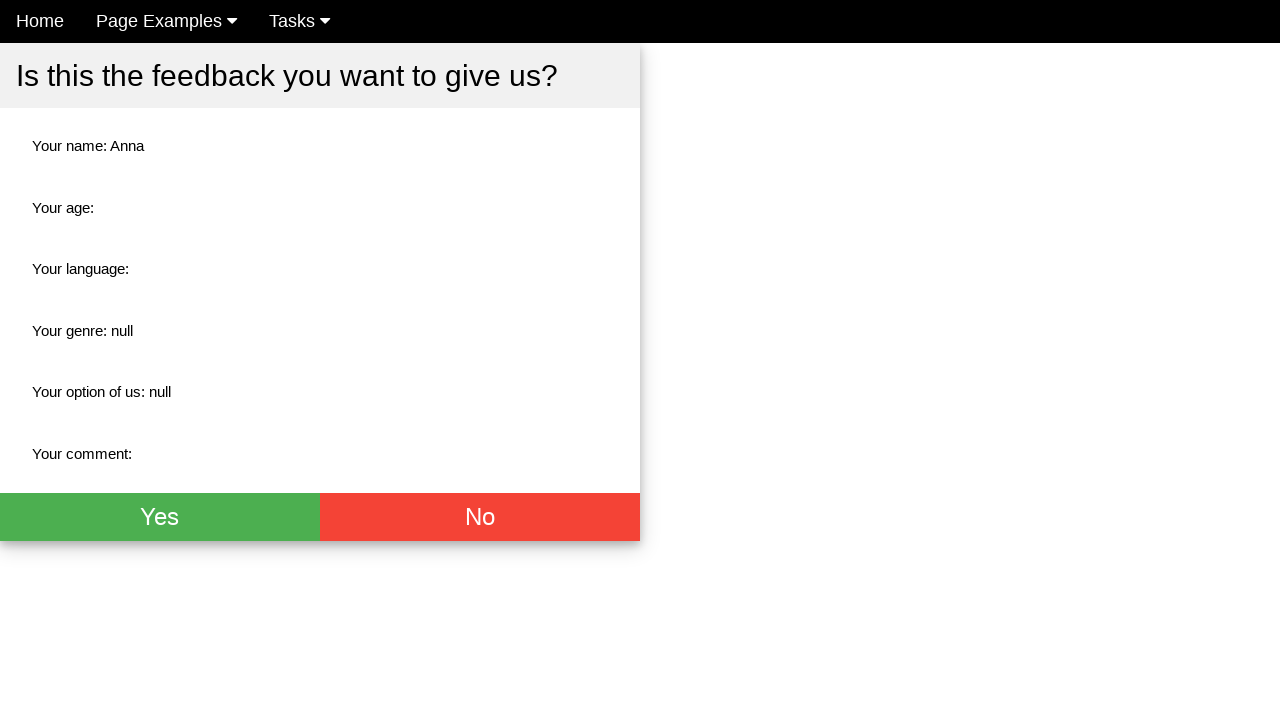

Clicked Yes button on confirmation page at (160, 517) on .w3-green
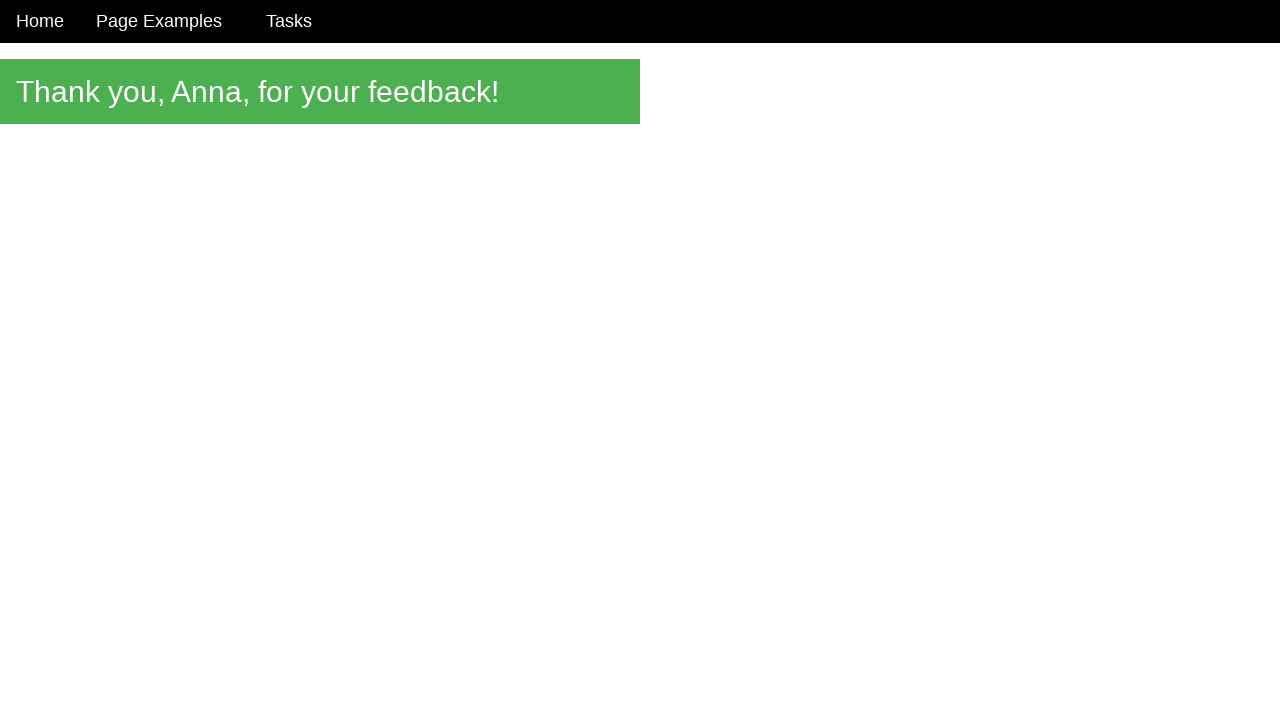

Thank you message element loaded
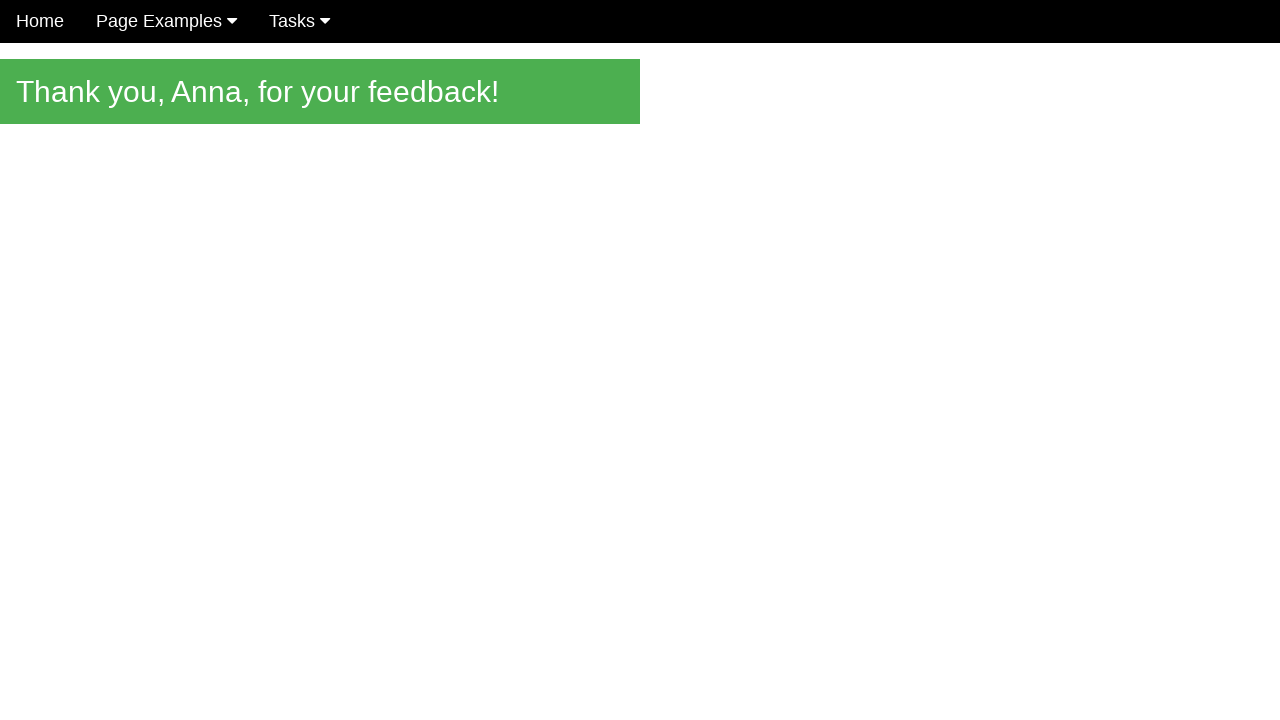

Verified thank you message contains the name 'Anna'
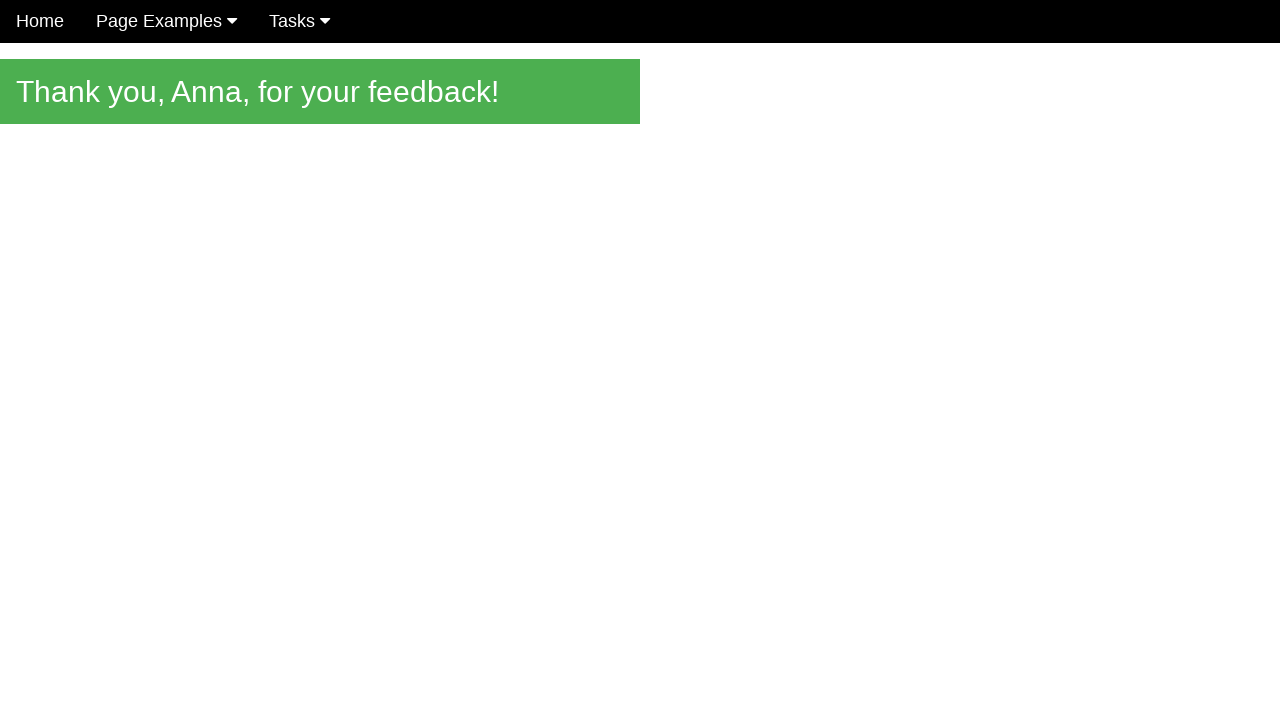

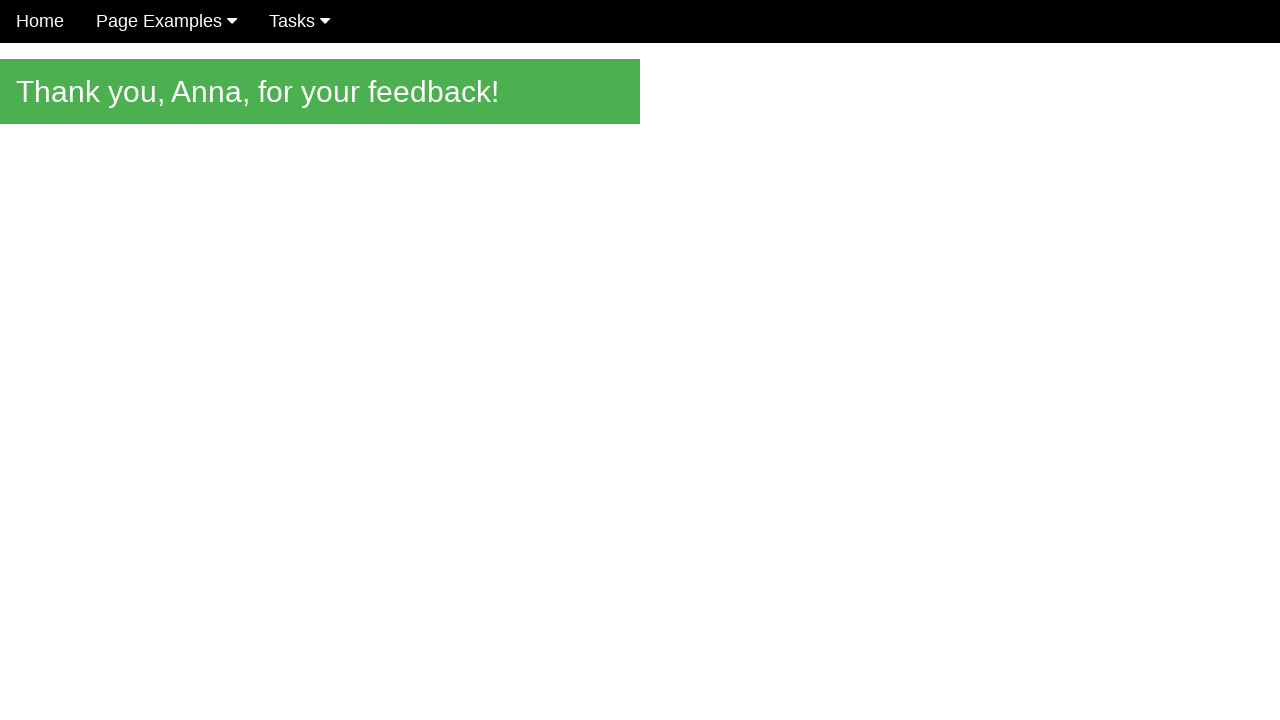